Tests a form validation page by filling in personal information fields (first name, surname, age) and selecting a country from a dropdown, then submitting the form and verifying navigation to a new page.

Starting URL: https://testpages.eviltester.com/styled/validation/input-validation.html

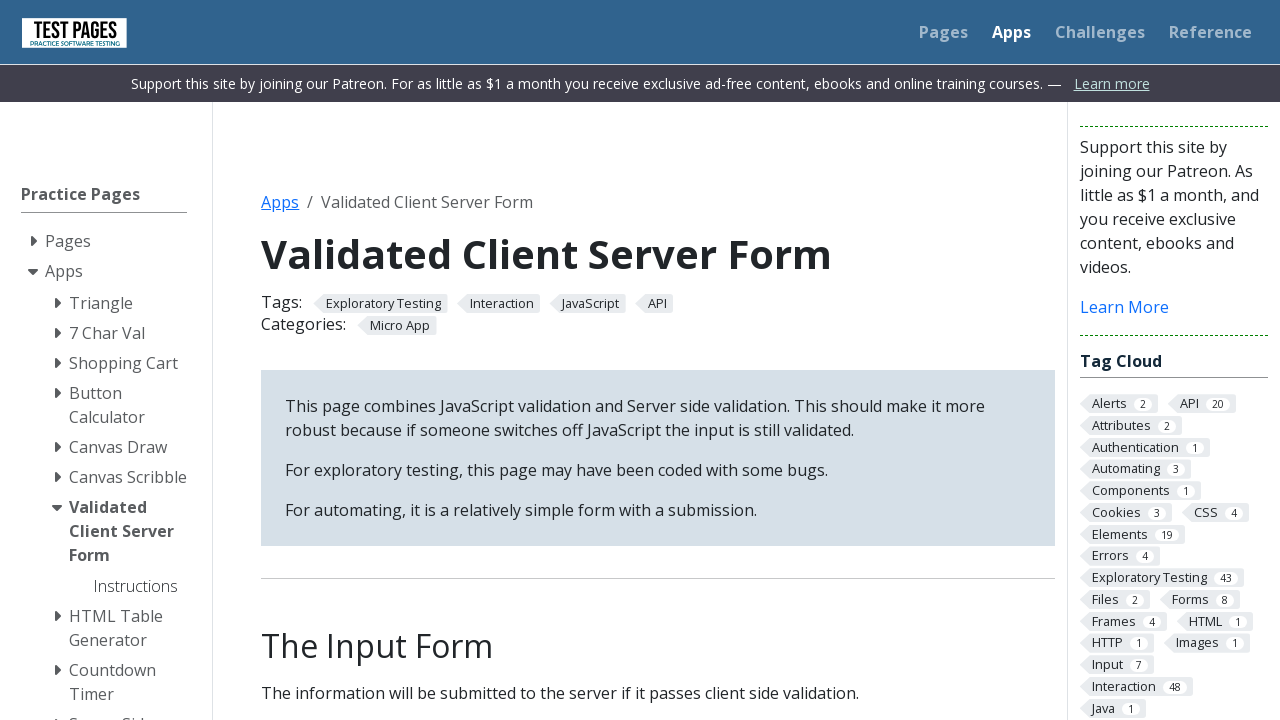

Filled first name field with 'Marcus' on #firstname
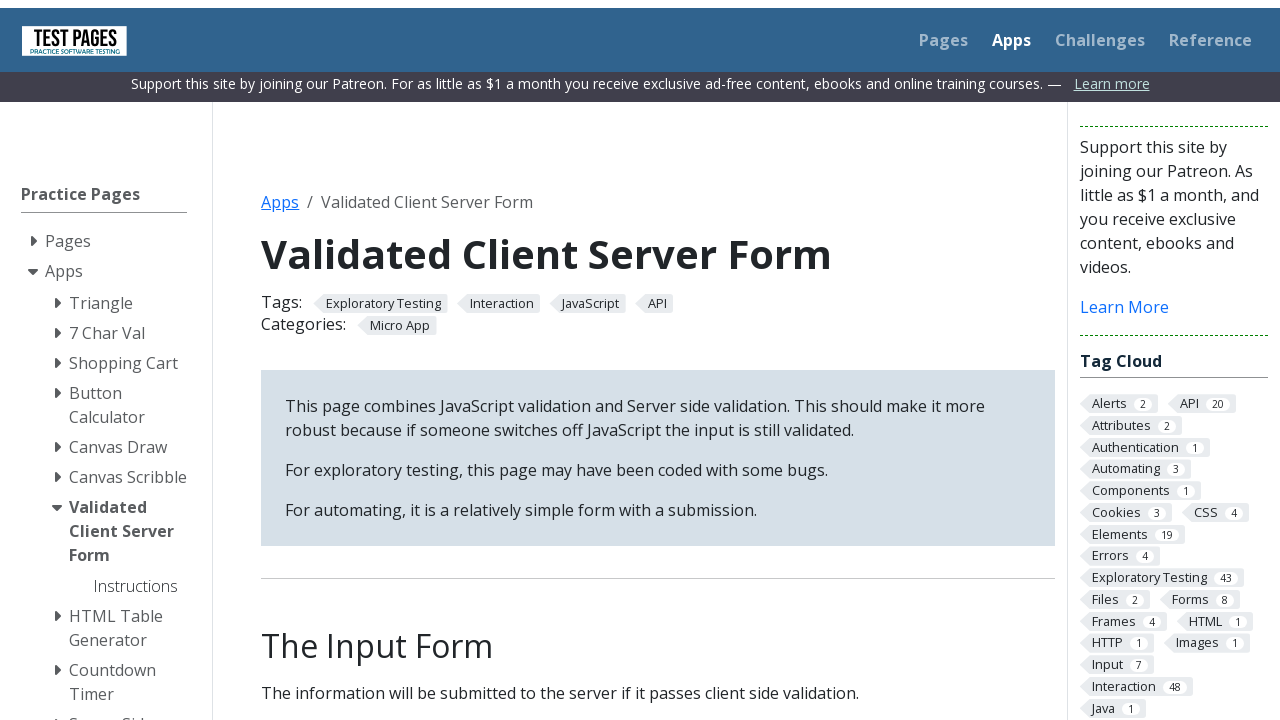

Filled surname field with 'Thompson' on #surname
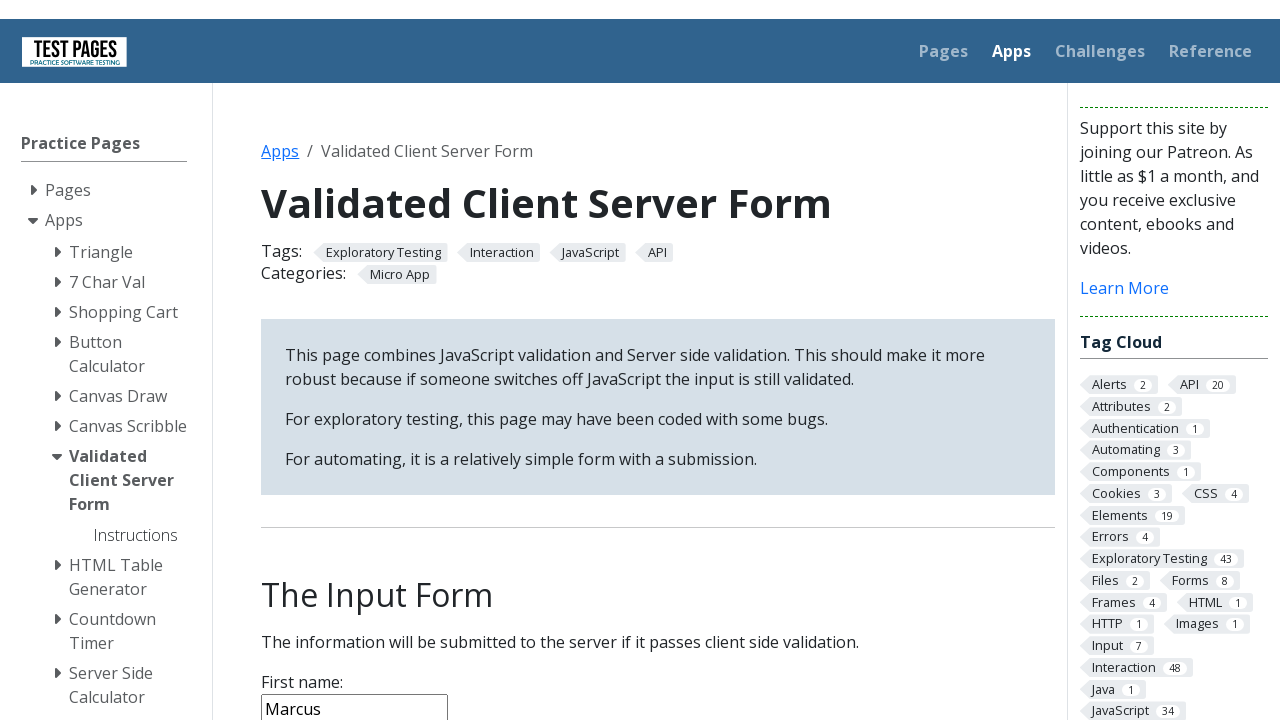

Filled age field with '28' on #age
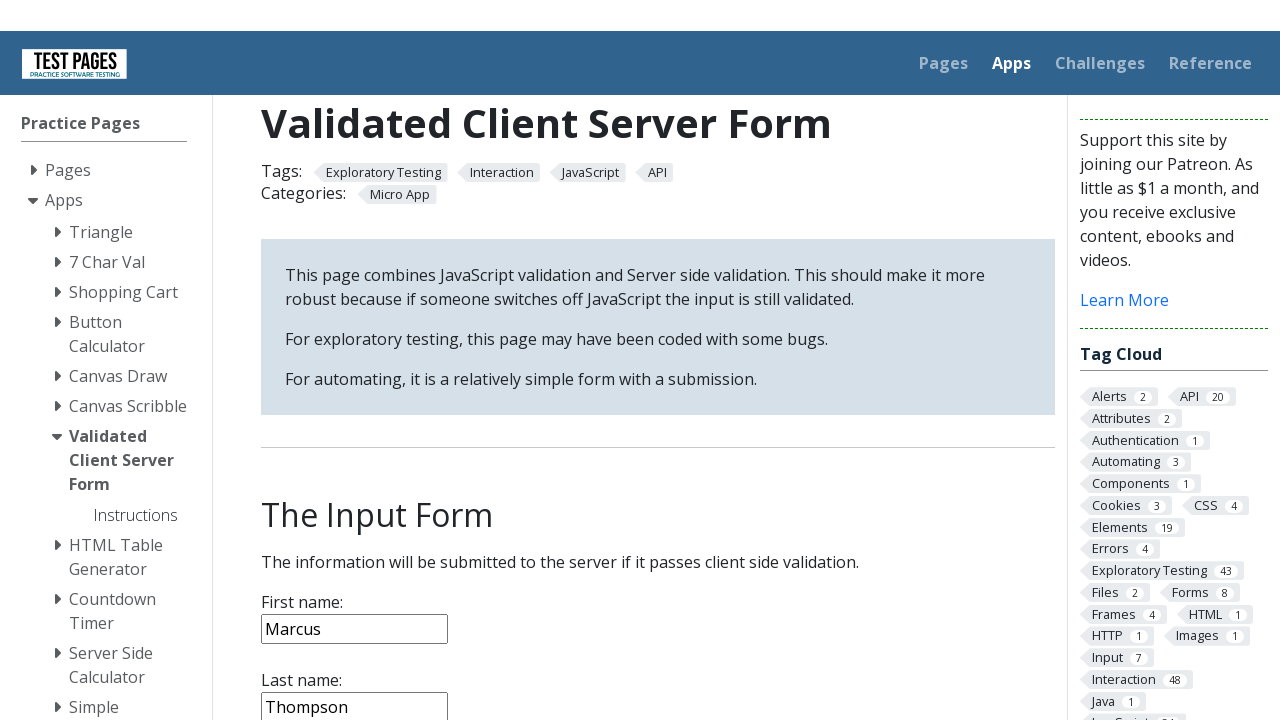

Selected 'Israel' from country dropdown on select[name='country']
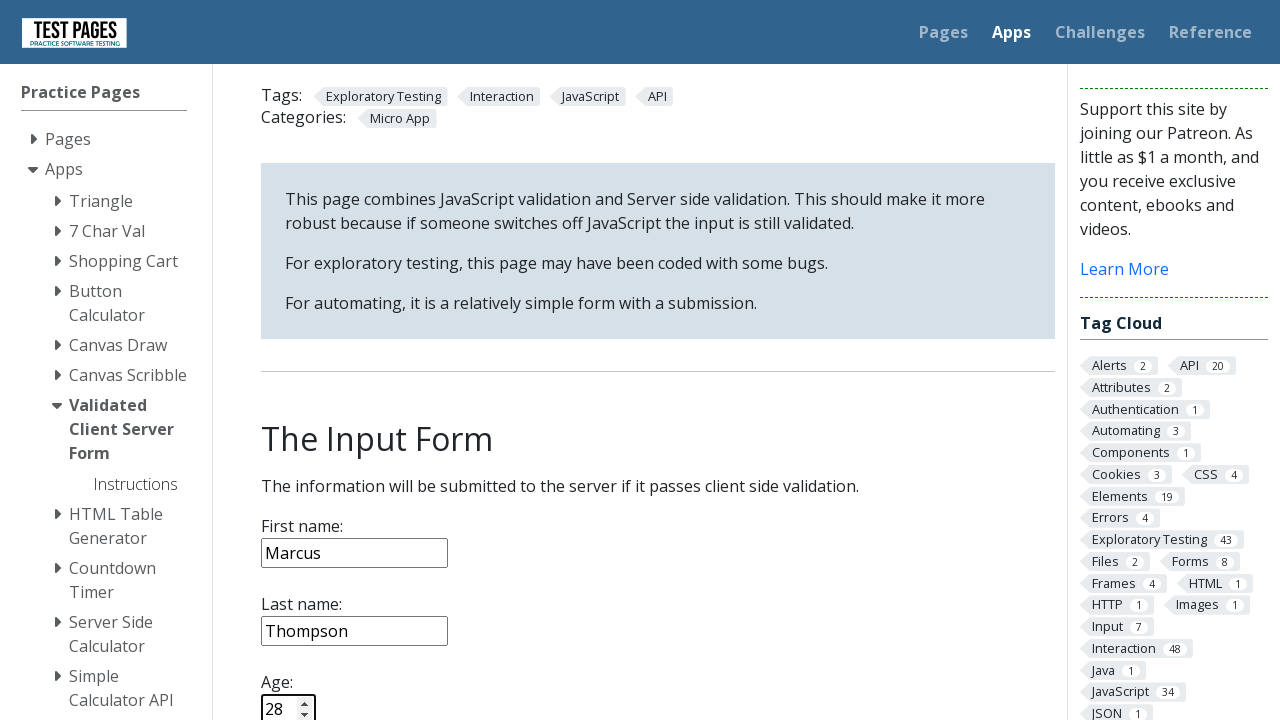

Clicked submit button to submit the form at (296, 368) on input[type='submit']
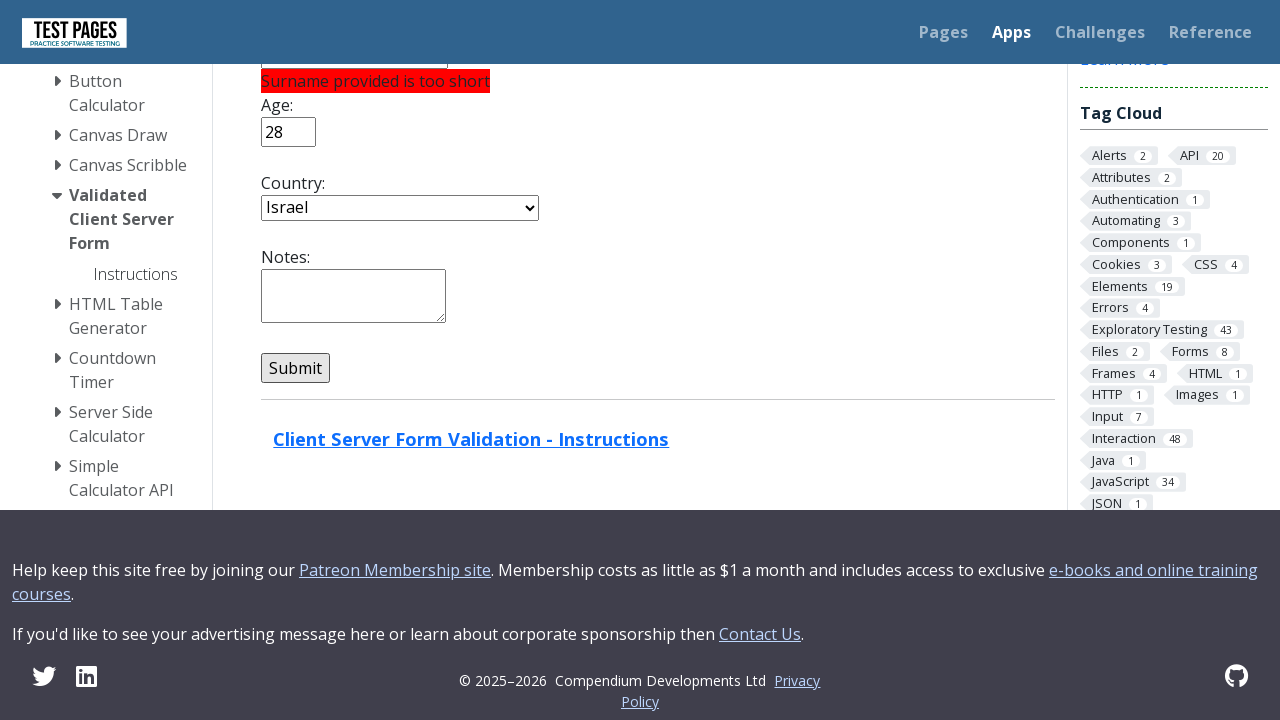

Form submission successful and page navigated to new URL
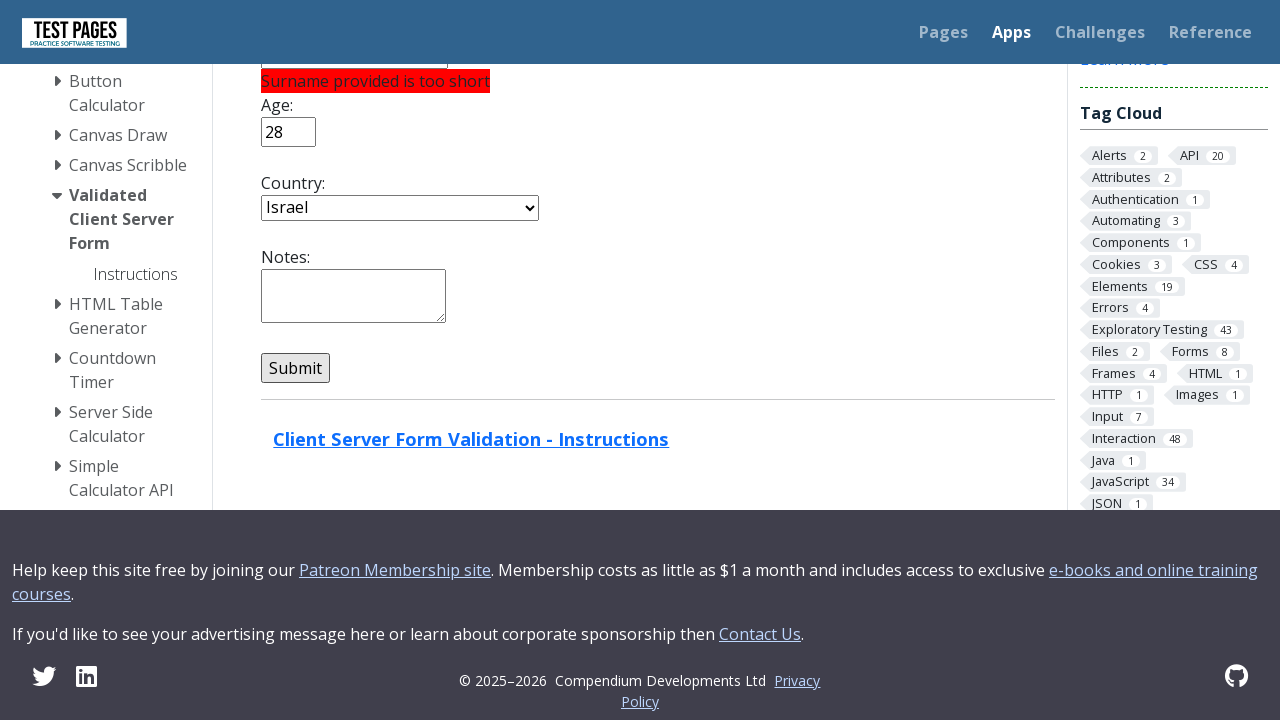

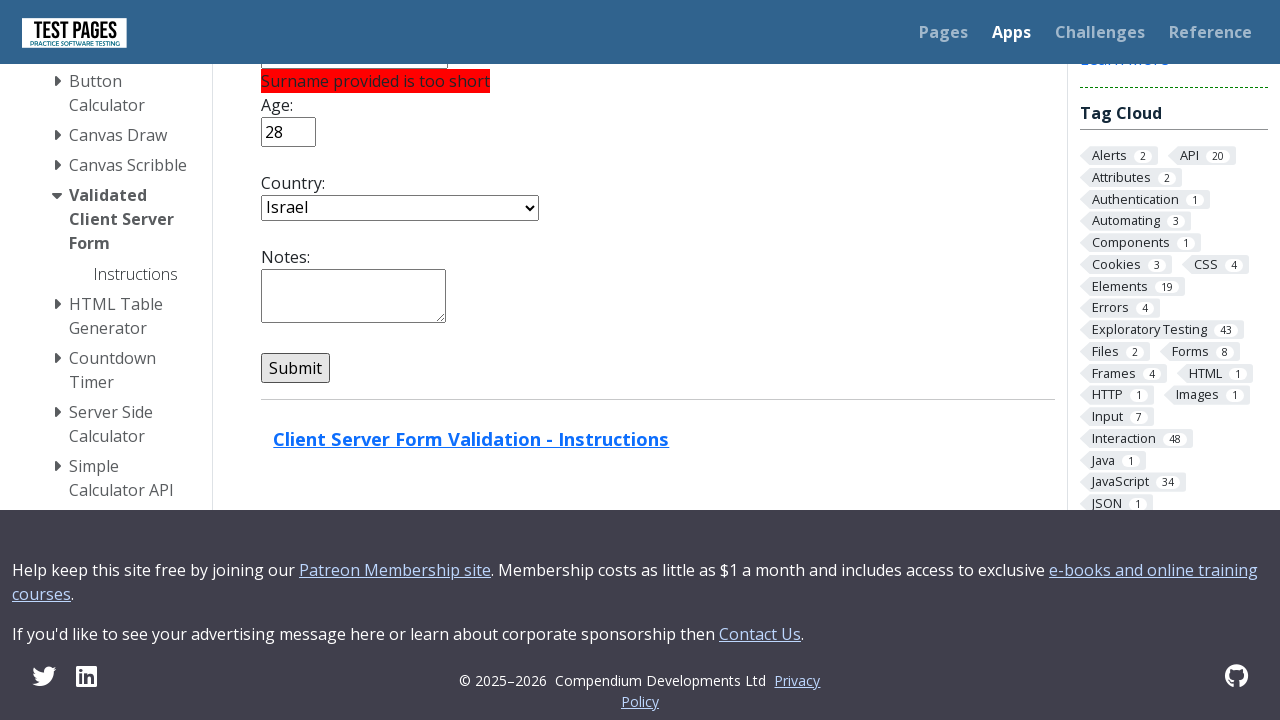